Navigates to a Selenium course content page, clicks on a heading element to expand a section, then clicks on a link to access CTS Interview Questions.

Starting URL: http://greenstech.in/selenium-course-content.html

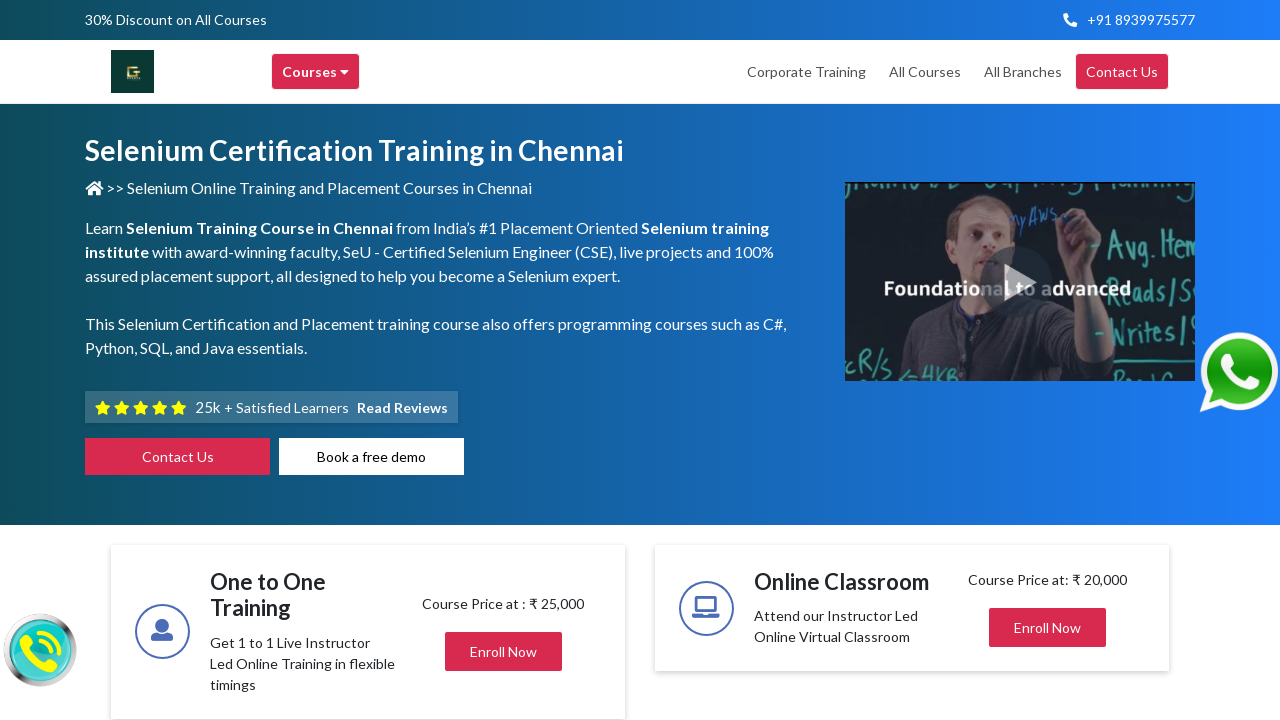

Navigated to Selenium course content page
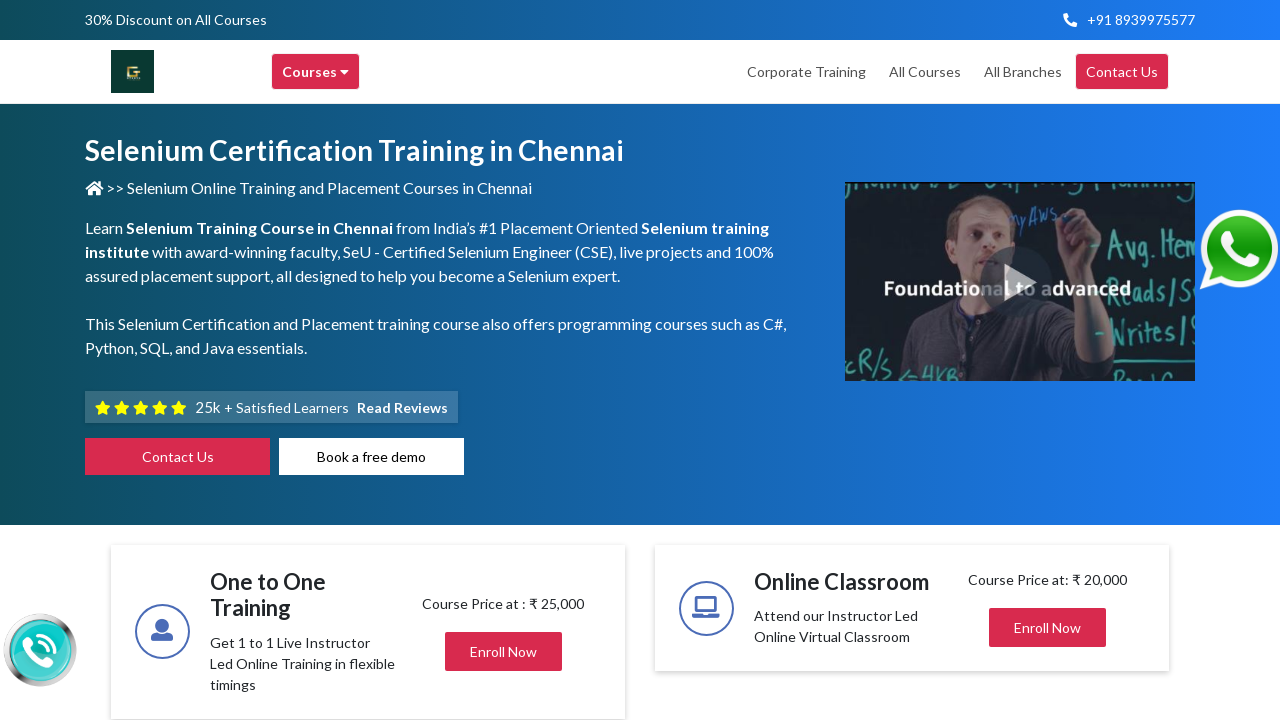

Clicked on heading element to expand section at (1048, 361) on xpath=//div[@id='heading20']
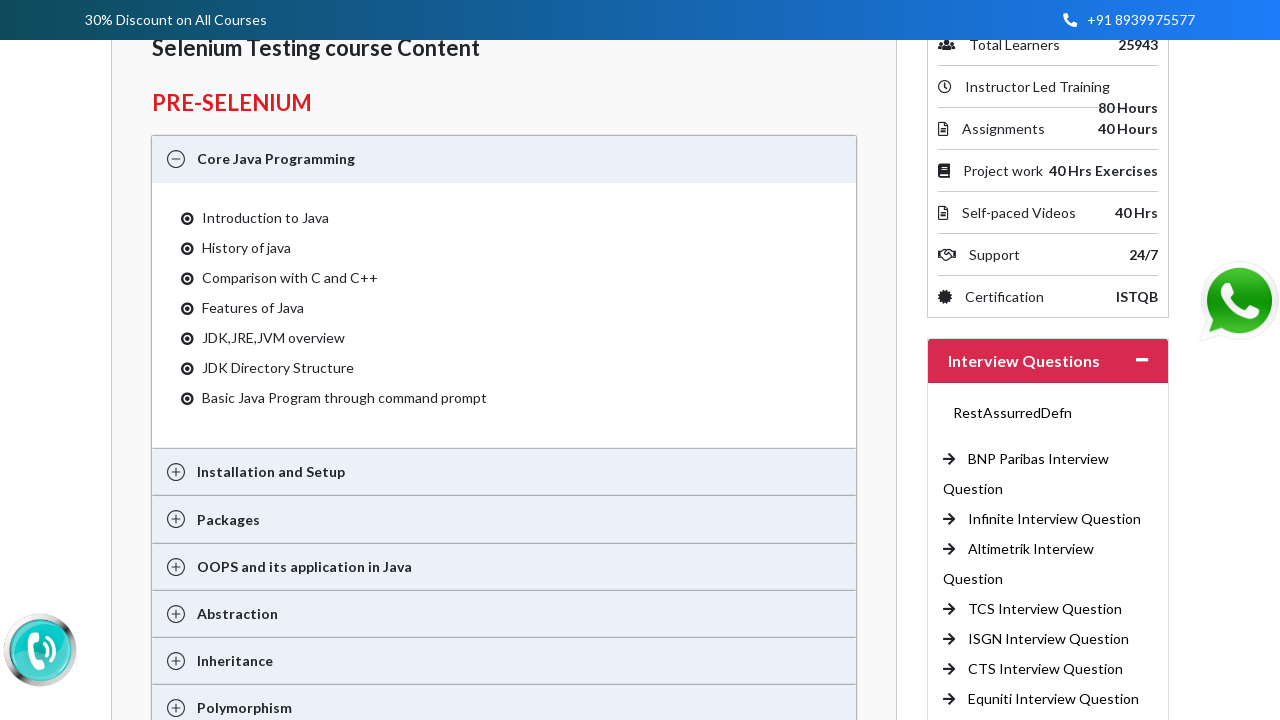

Clicked on CTS Interview Question link at (1046, 669) on xpath=//a[text()='CTS Interview Question ']
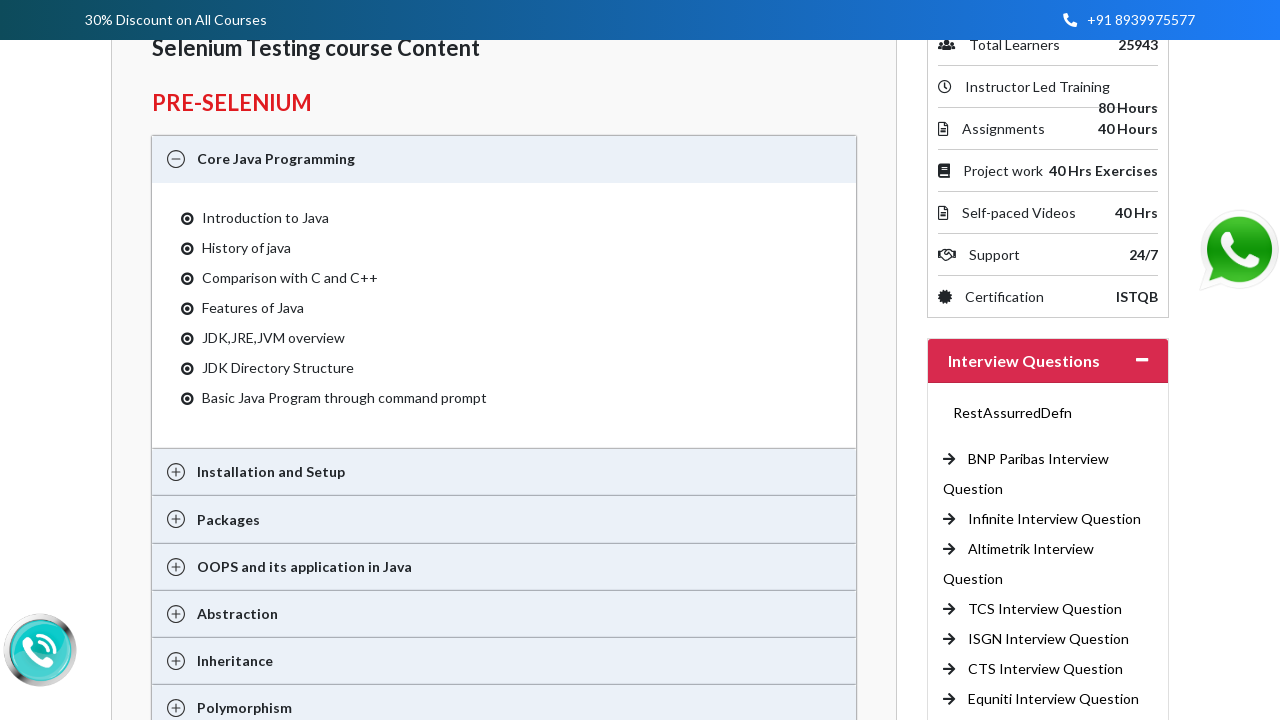

Page load completed
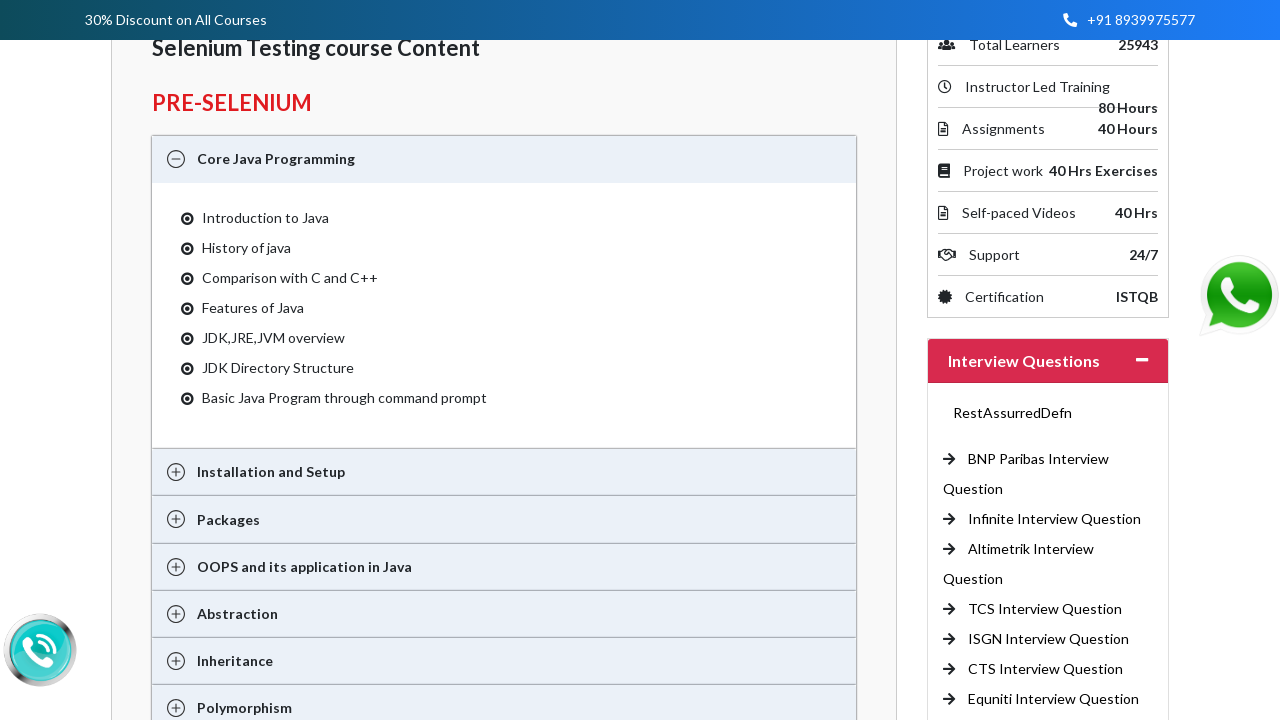

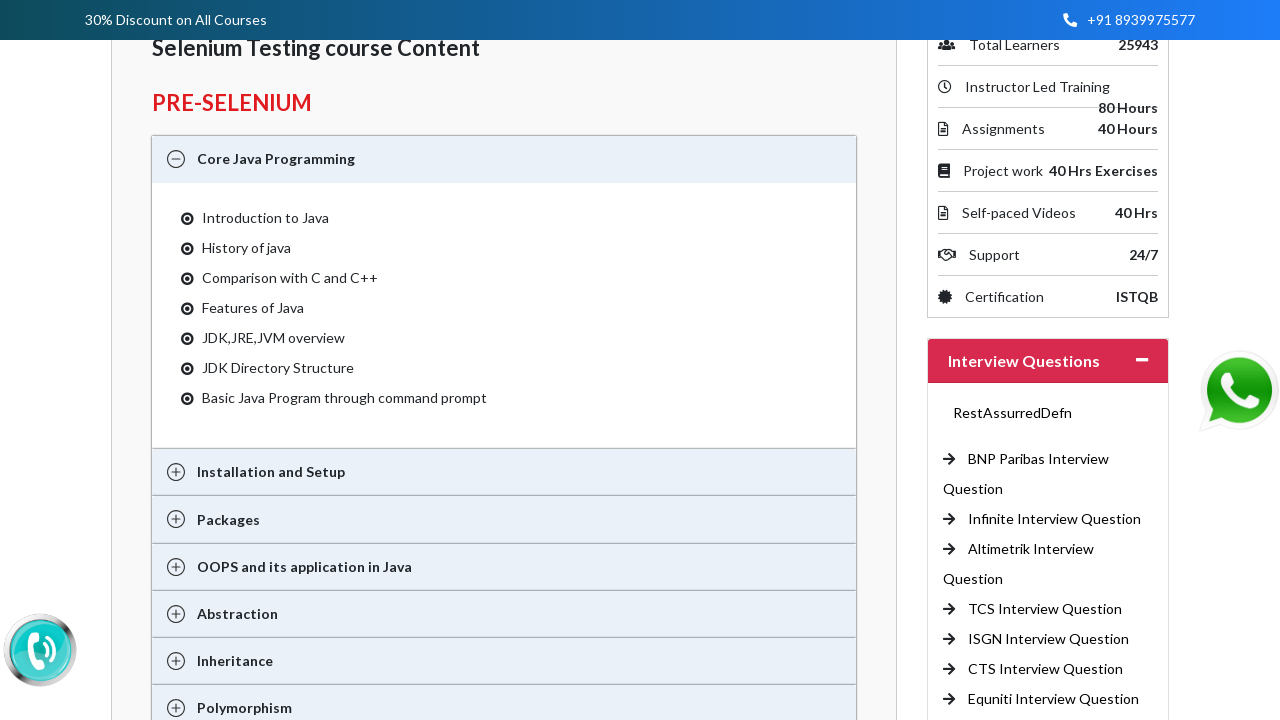